Solves a math problem by reading a value from the page, calculating the result using a logarithmic formula, and submitting the answer along with checkbox and radio button selections

Starting URL: https://suninjuly.github.io/math.html

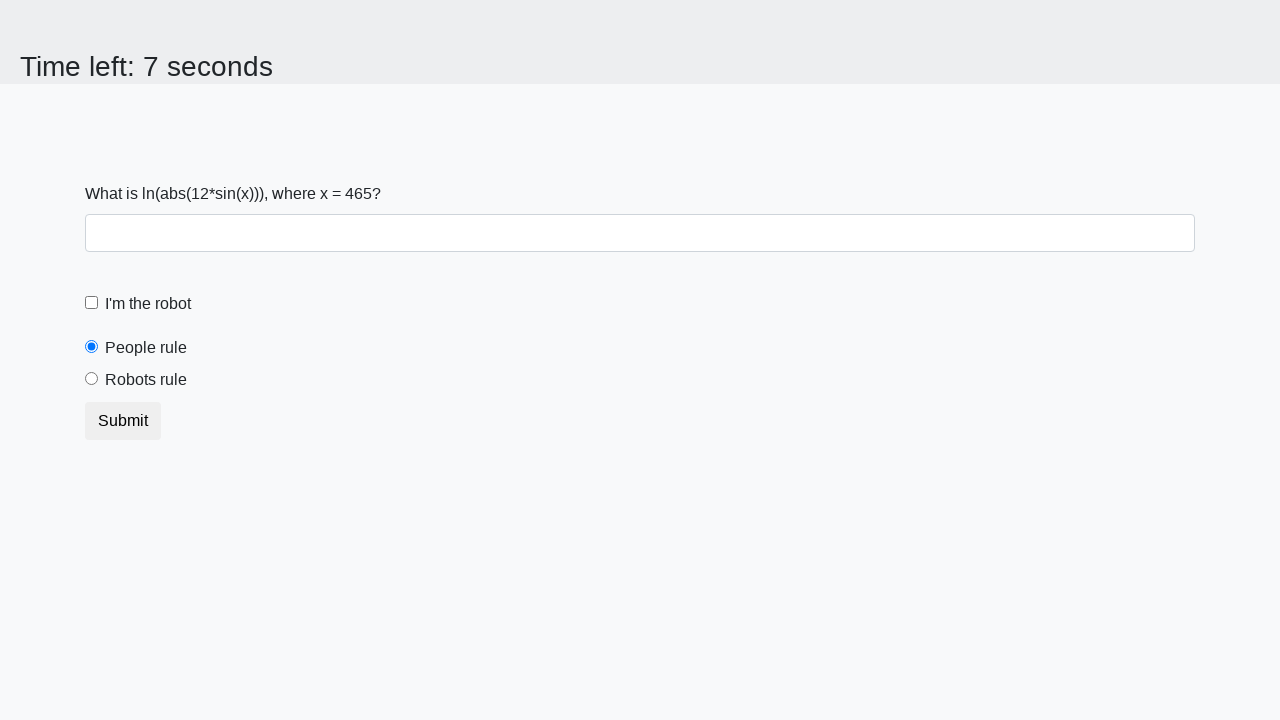

Read x value from page element with id 'input_value'
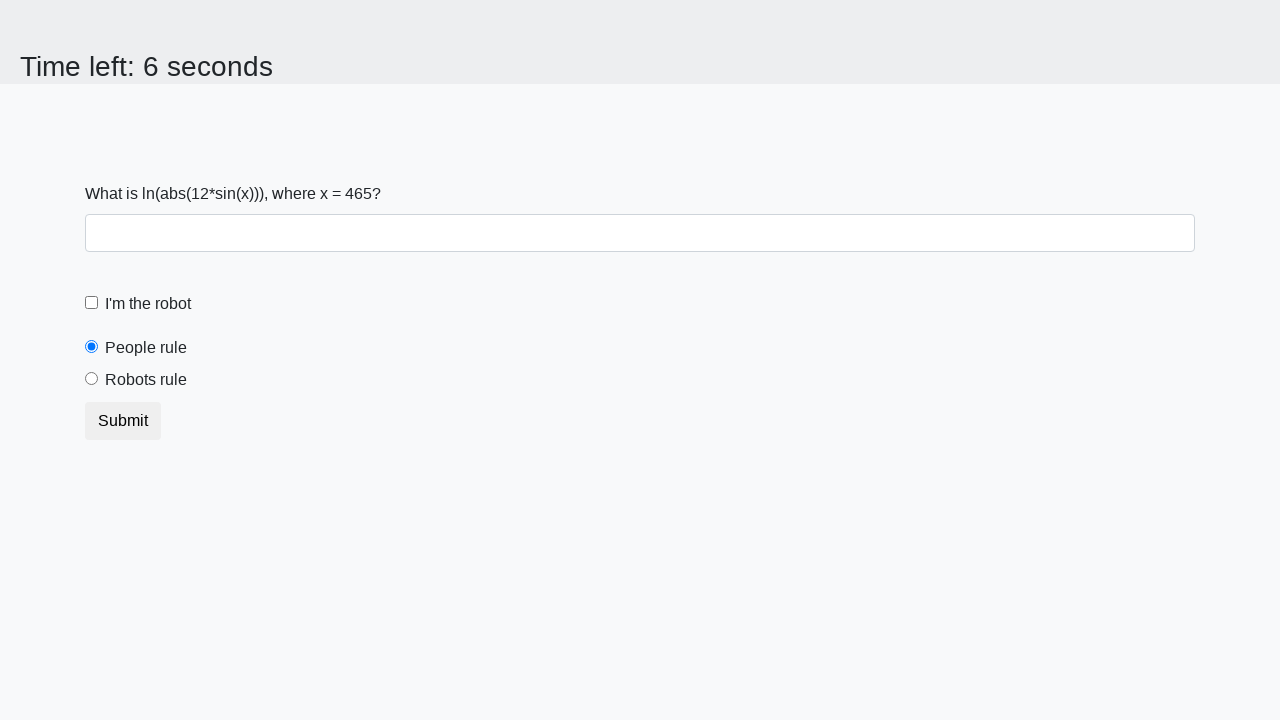

Calculated logarithmic result: -0.6324782965389893
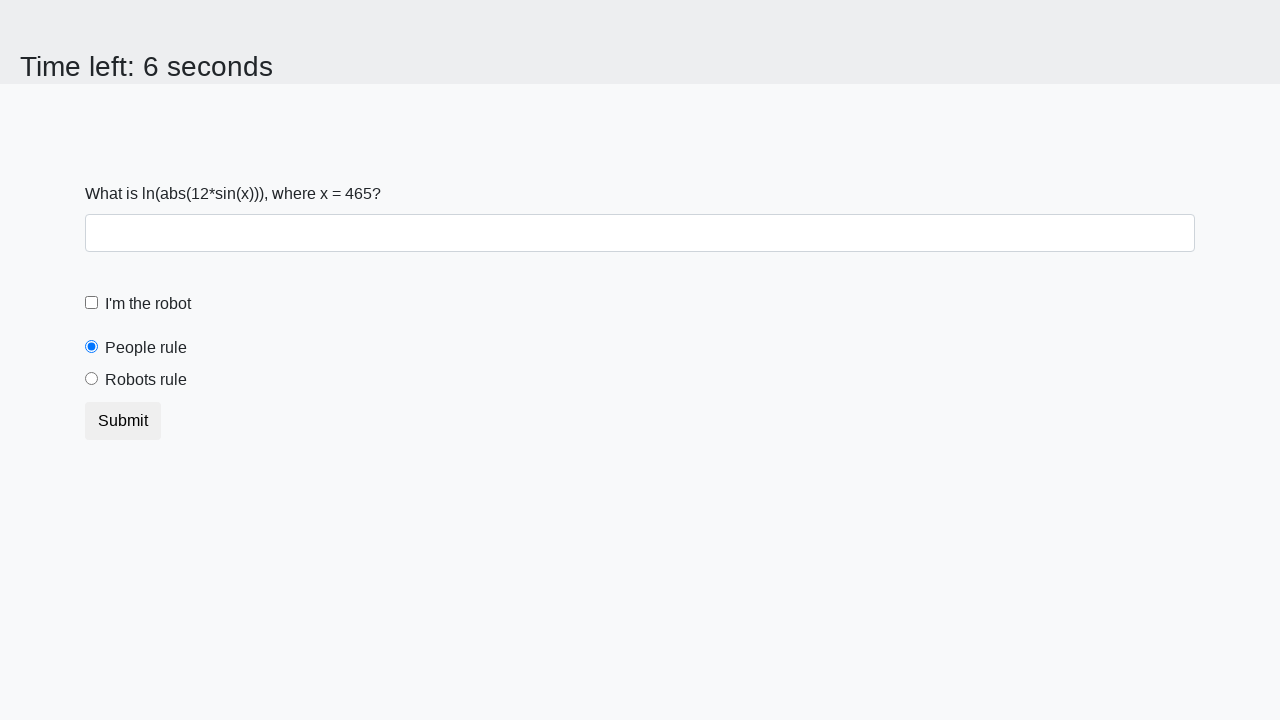

Filled answer field with calculated value on xpath=//input[@id='answer']
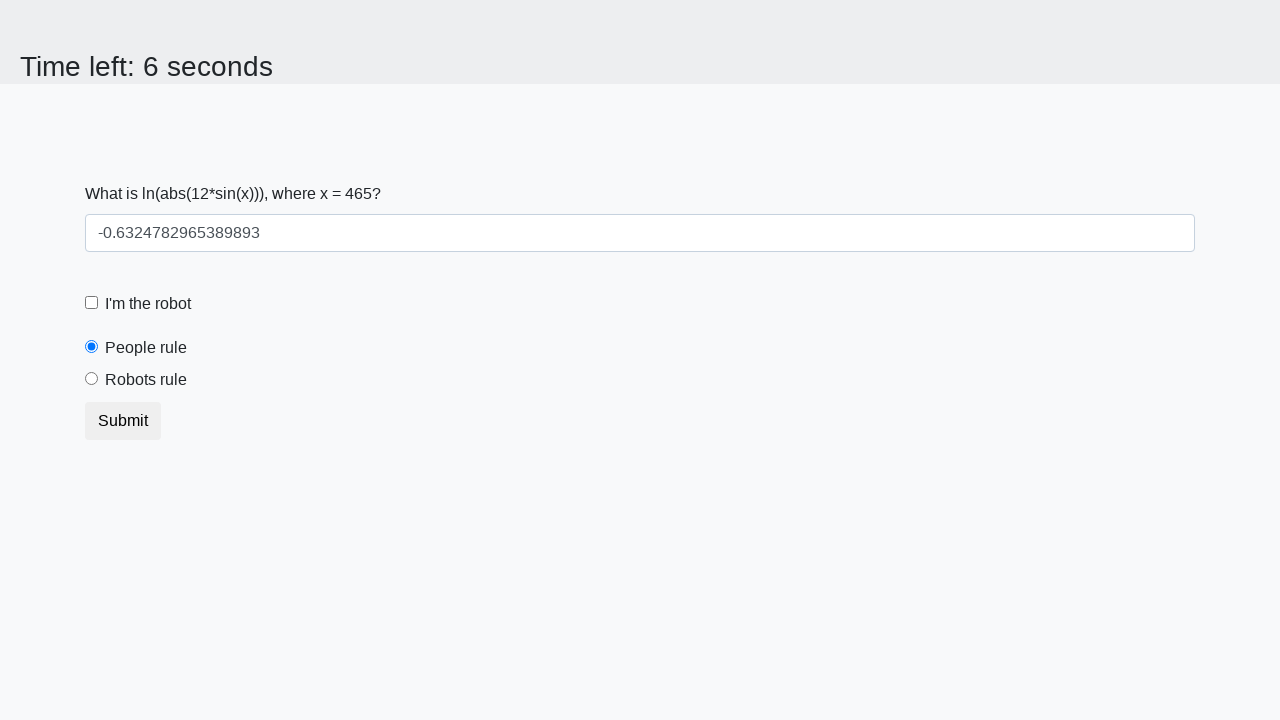

Clicked robot checkbox at (92, 303) on xpath=//input[@id='robotCheckbox']
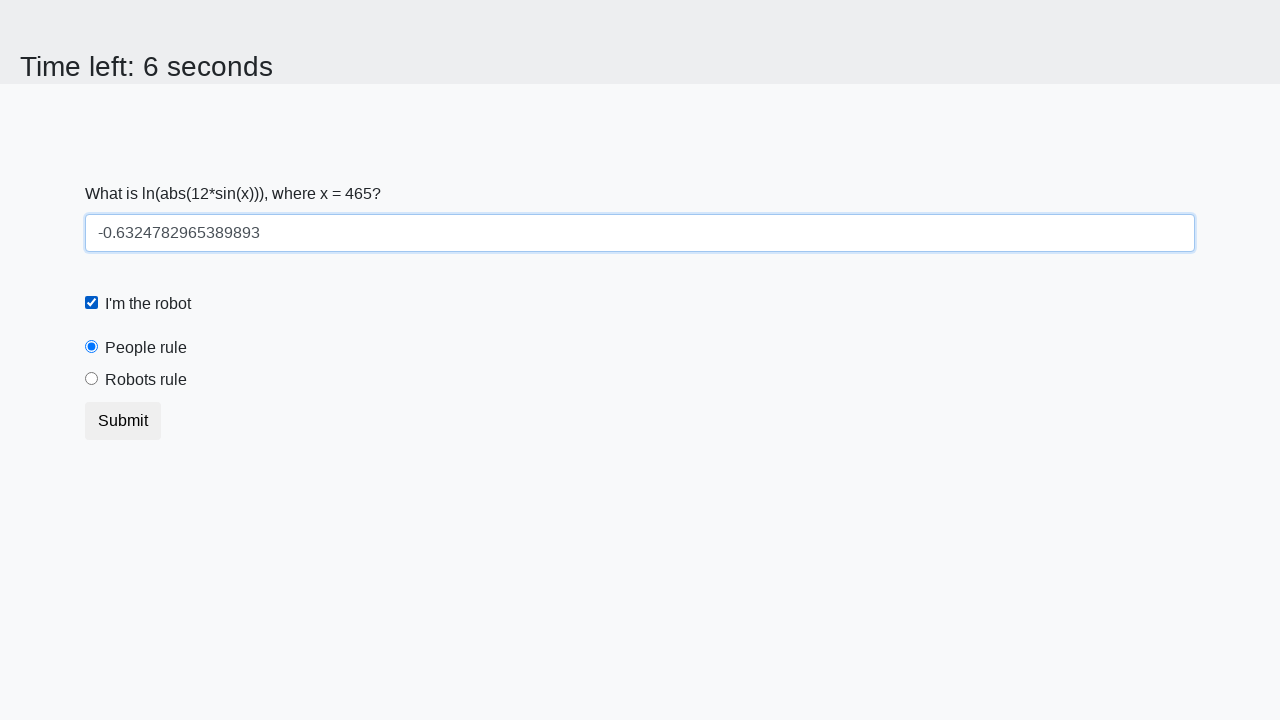

Clicked 'robots rule' radio button at (92, 379) on xpath=//input[@id='robotsRule']
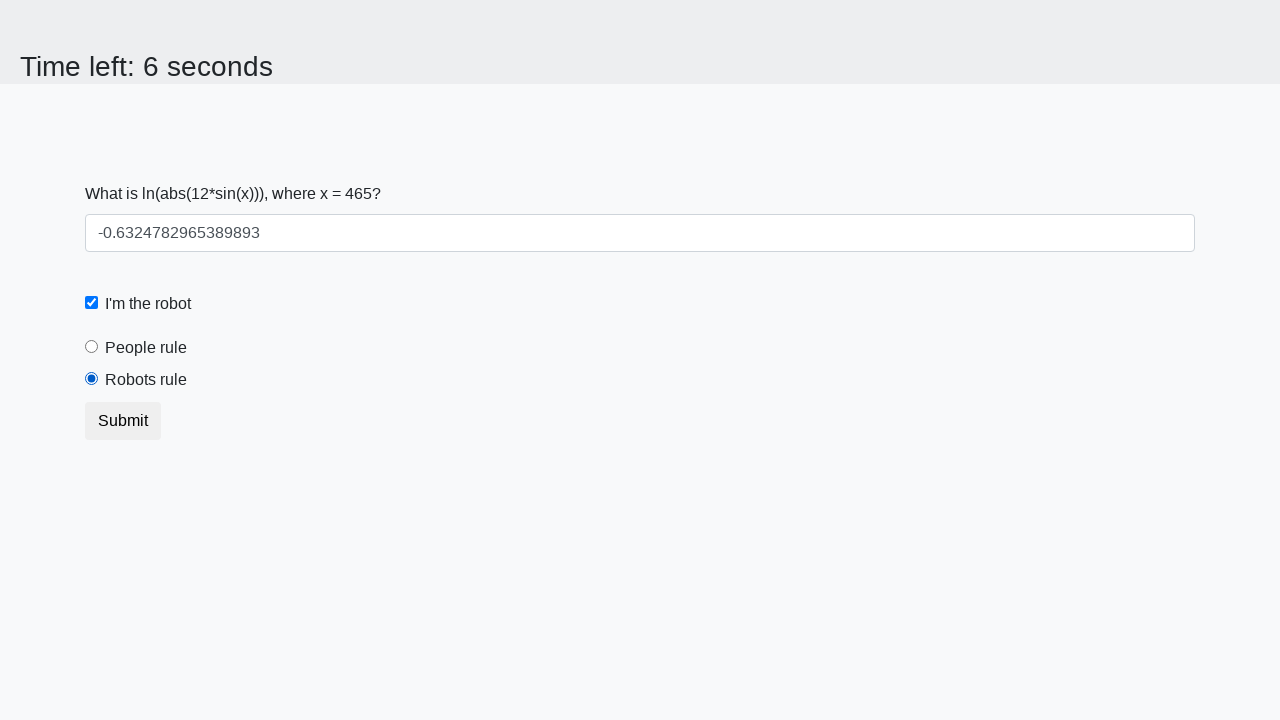

Clicked Submit button to submit the form at (123, 421) on xpath=//button[text()='Submit']
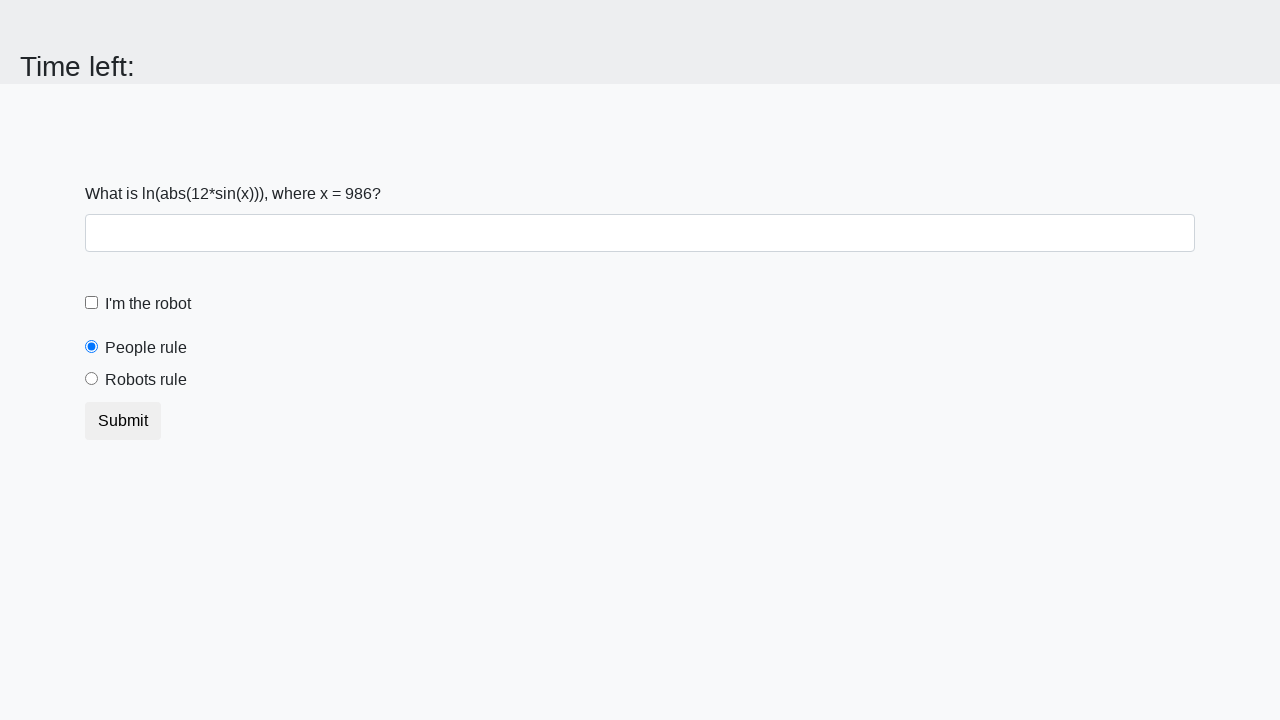

Waited 1 second for form submission to complete
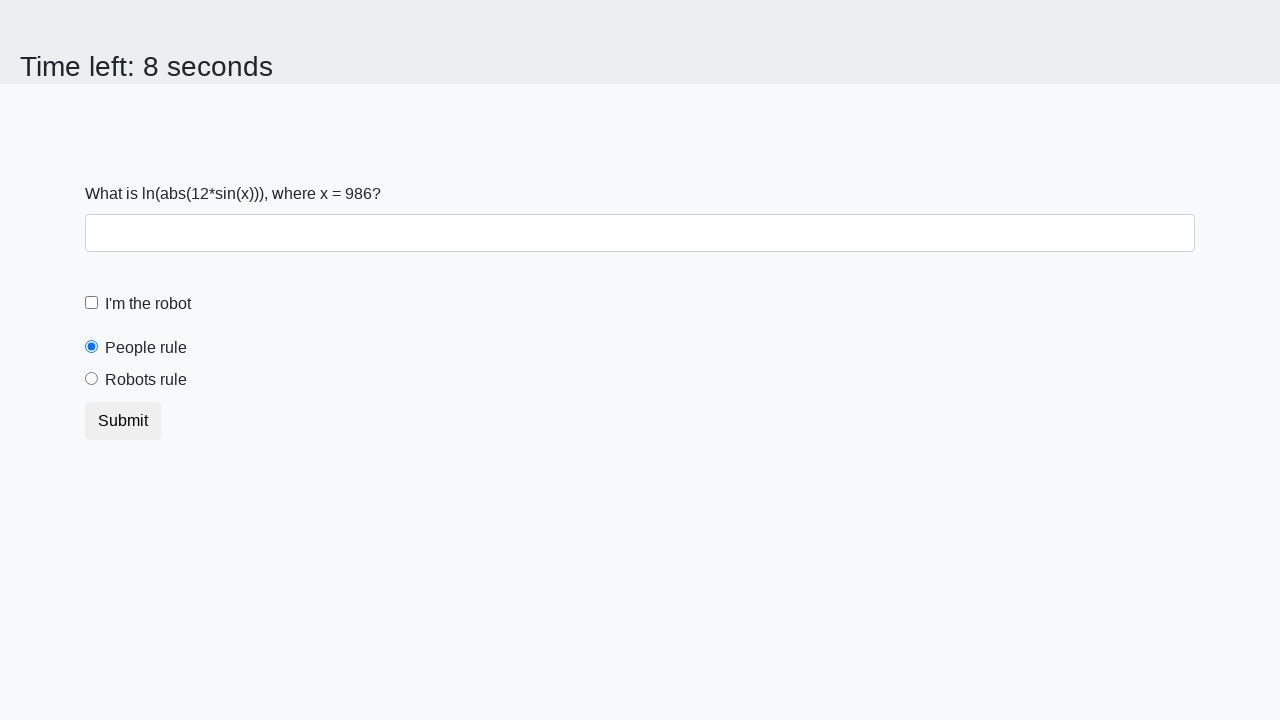

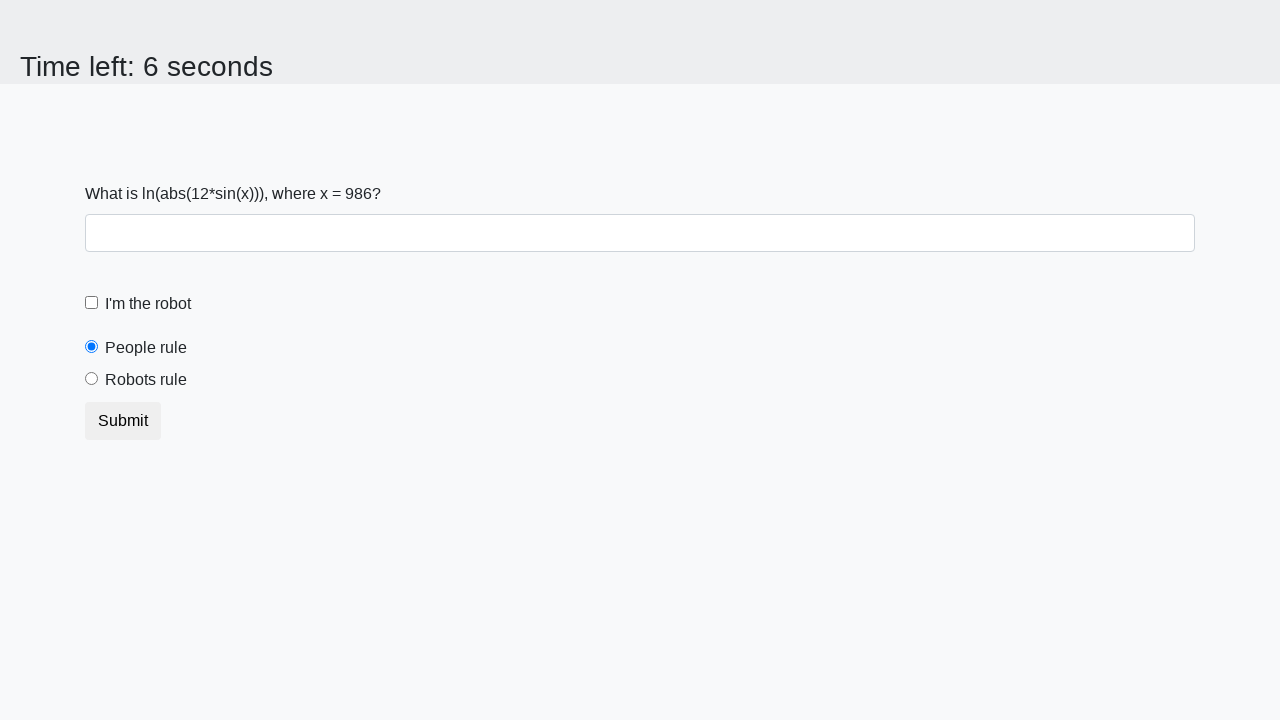